Tests iframe switching functionality by finding elements, switching to an iframe, and switching back to the default content

Starting URL: https://rahulshettyacademy.com/AutomationPractice/

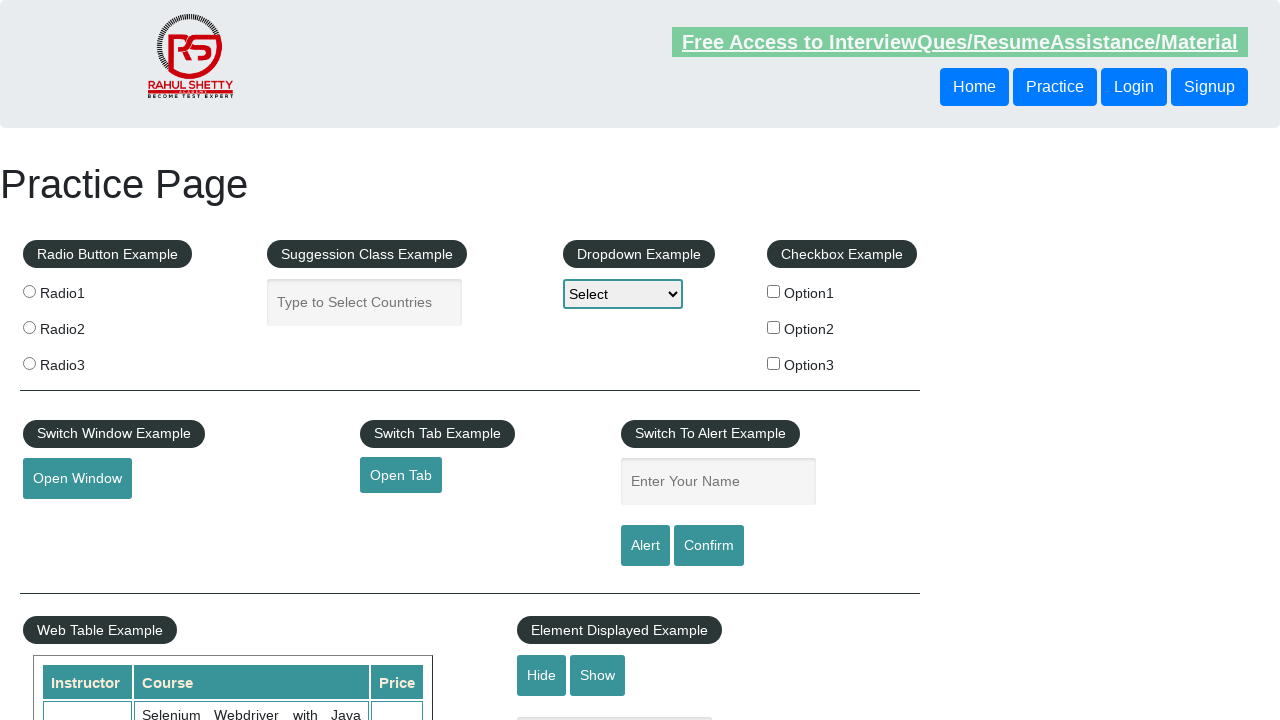

Waited 3 seconds for page to load
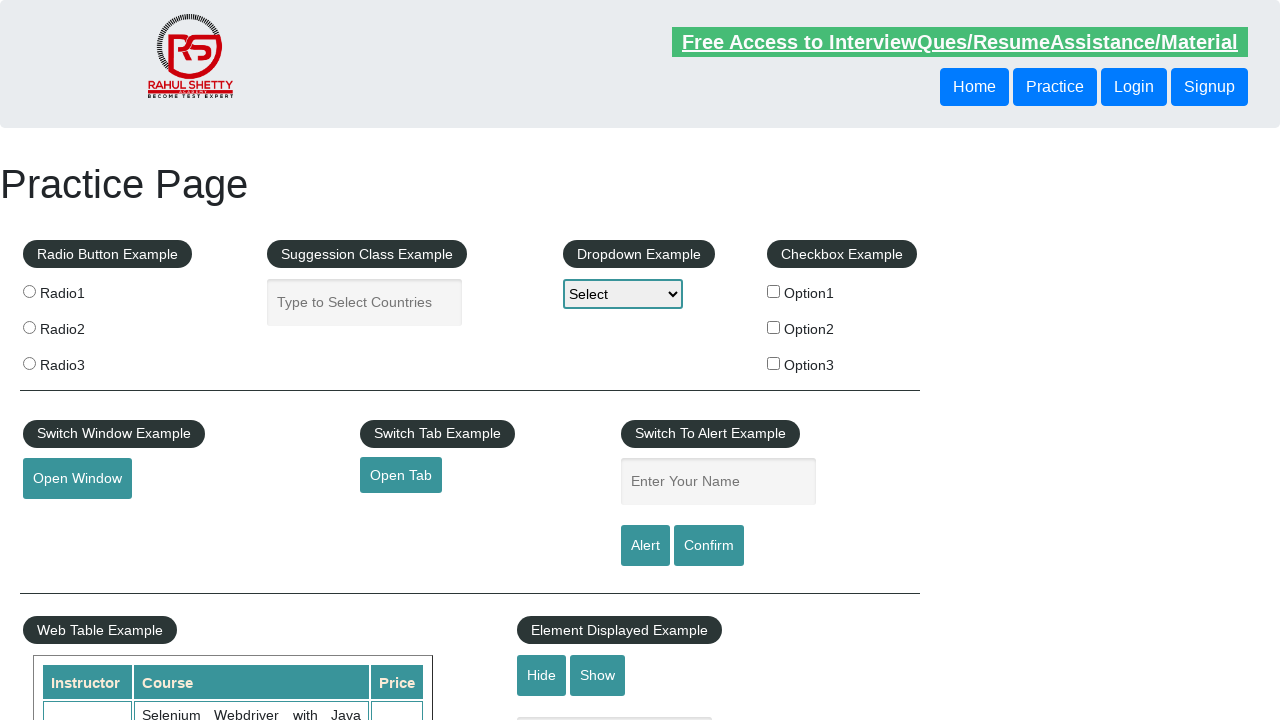

Found 0 'All Access plan' elements before iframe switch
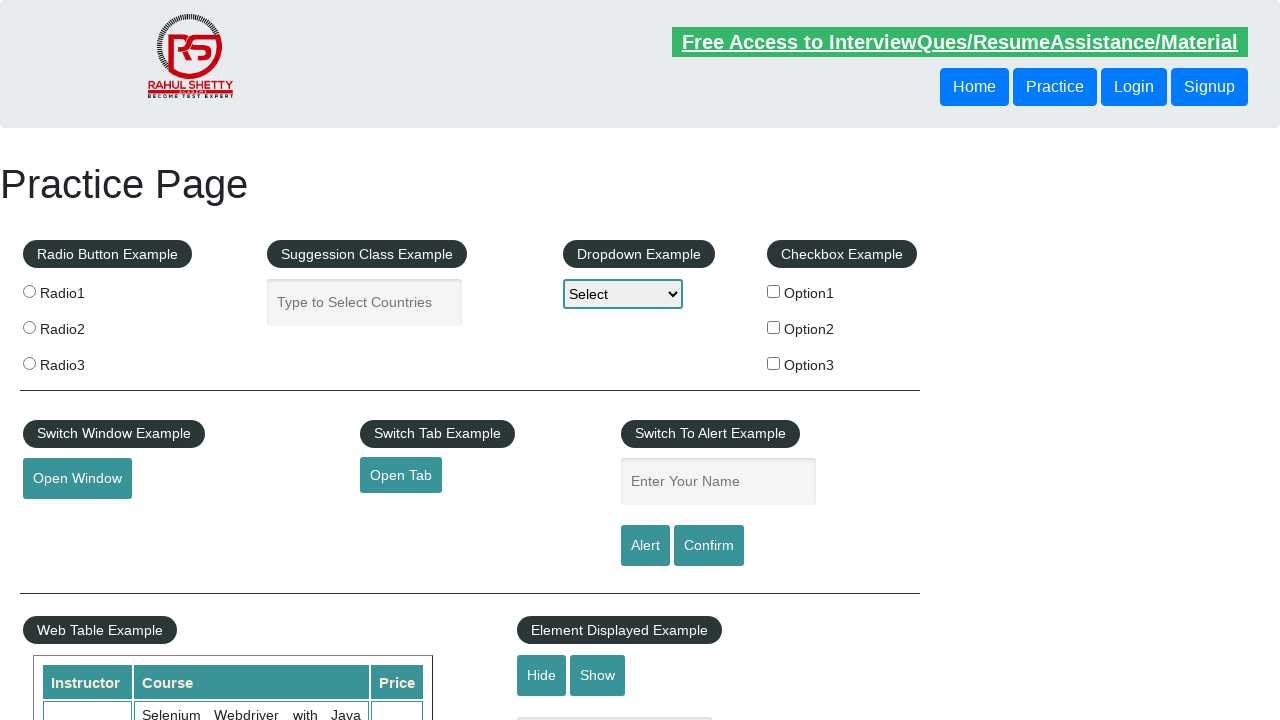

Located #courses-iframe for switching
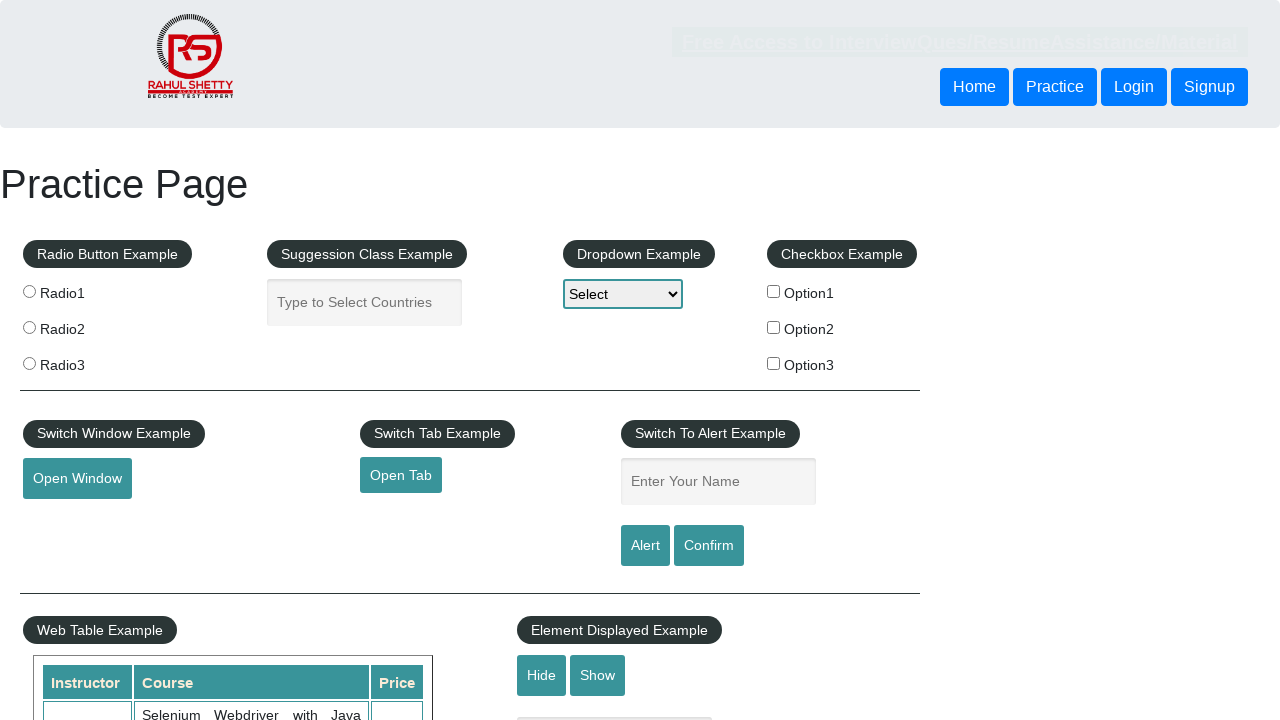

Found 2 'All Access plan' elements within iframe
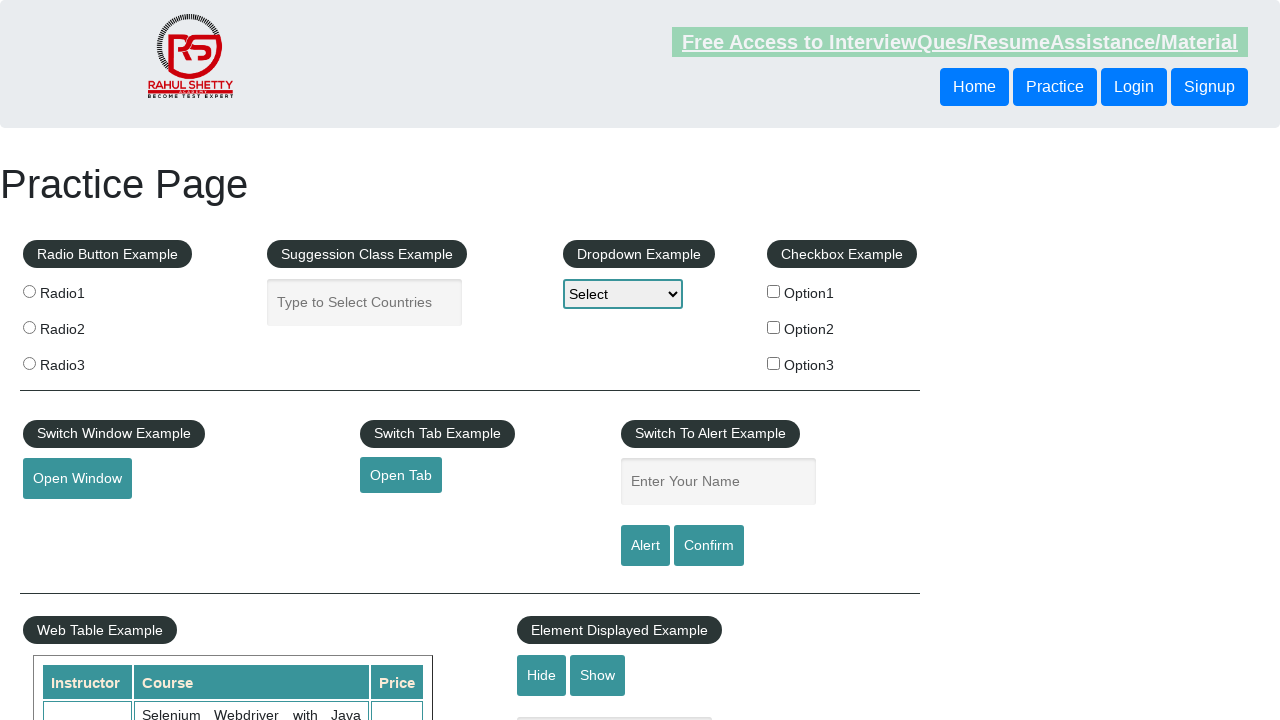

iframe switching test completed - ready to switch back to default content
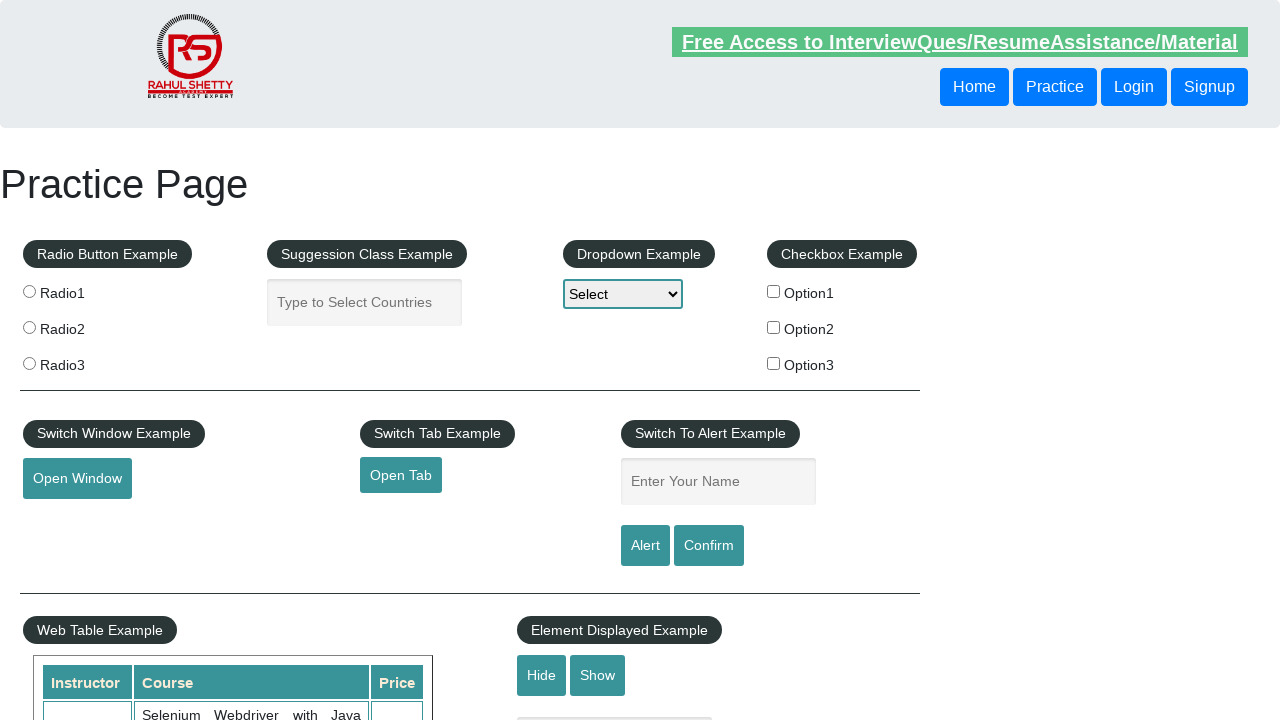

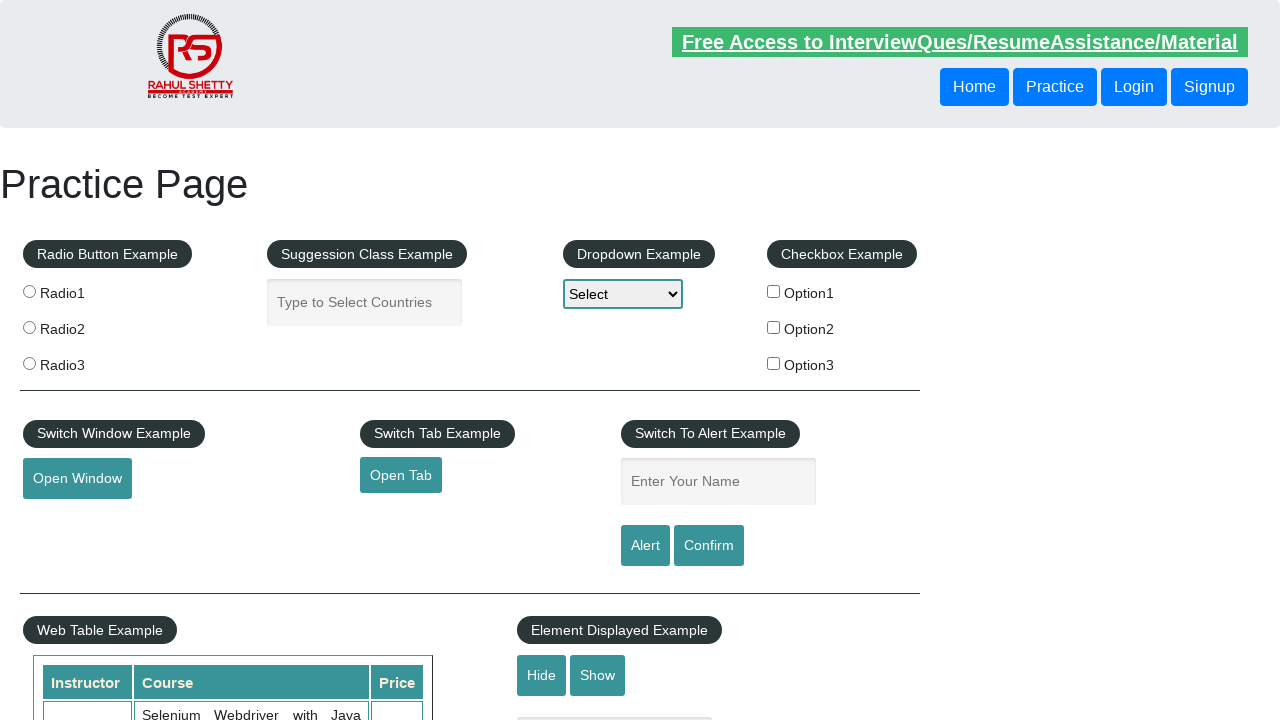